Tests confirm dialog handling by clicking a button that triggers a confirm dialog and dismissing it

Starting URL: https://omayo.blogspot.com/2013/05/page-one.html

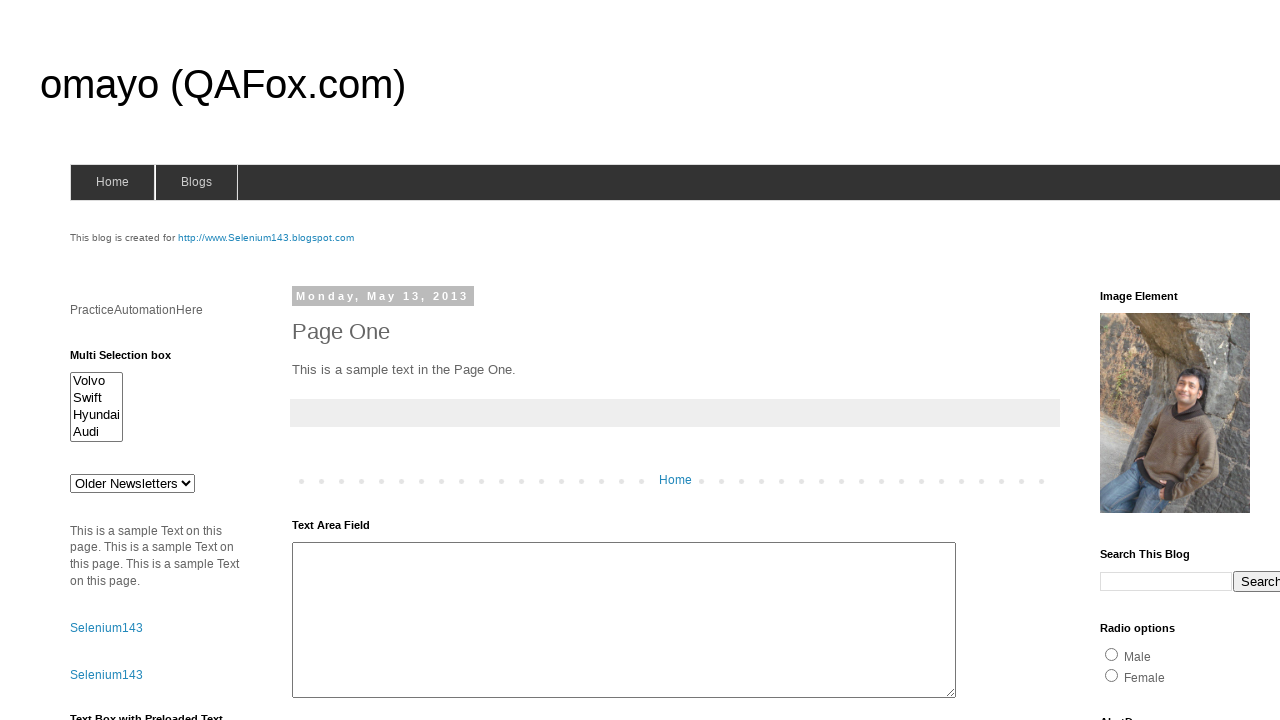

Set up dialog handler to dismiss confirm dialog
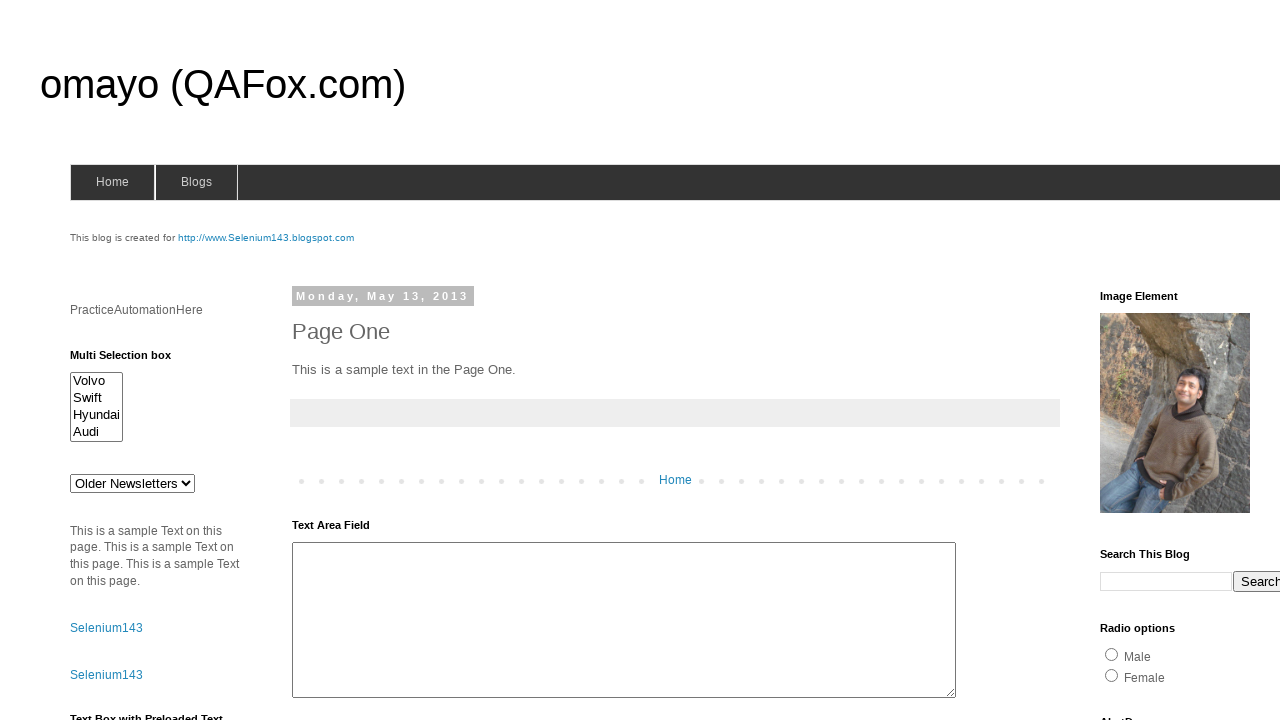

Clicked confirm button to trigger confirm dialog at (1155, 361) on #confirm
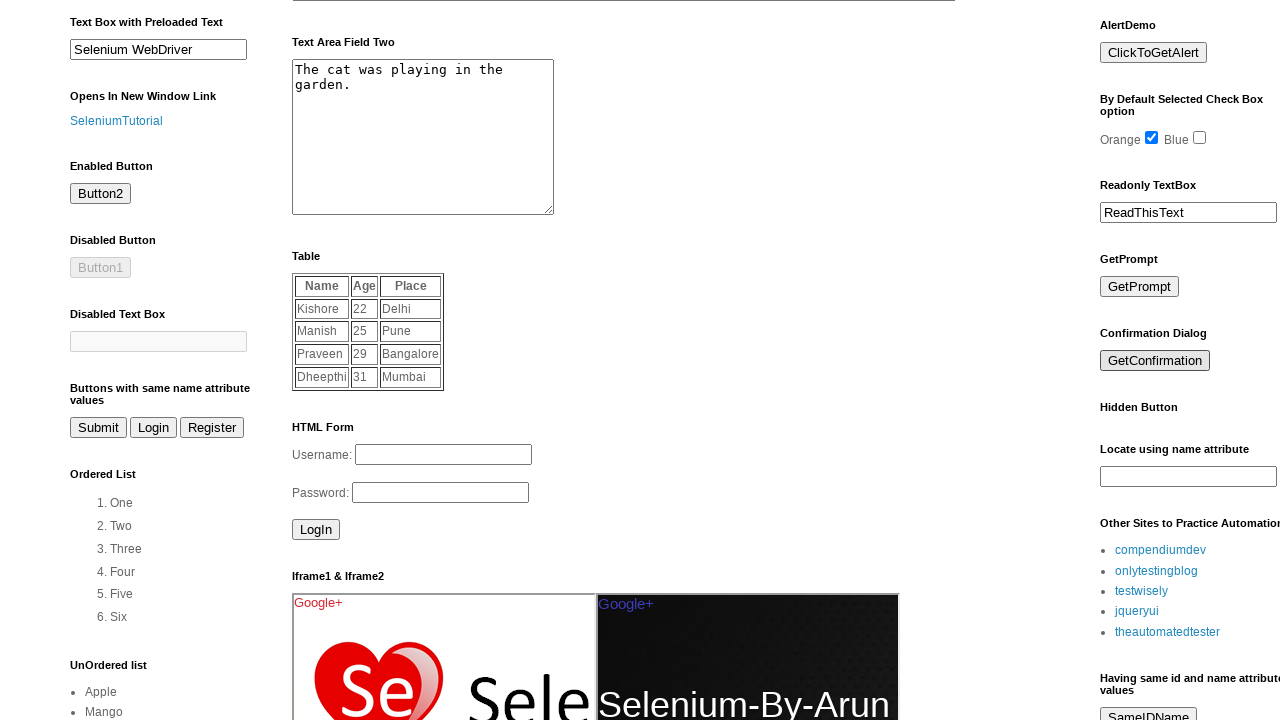

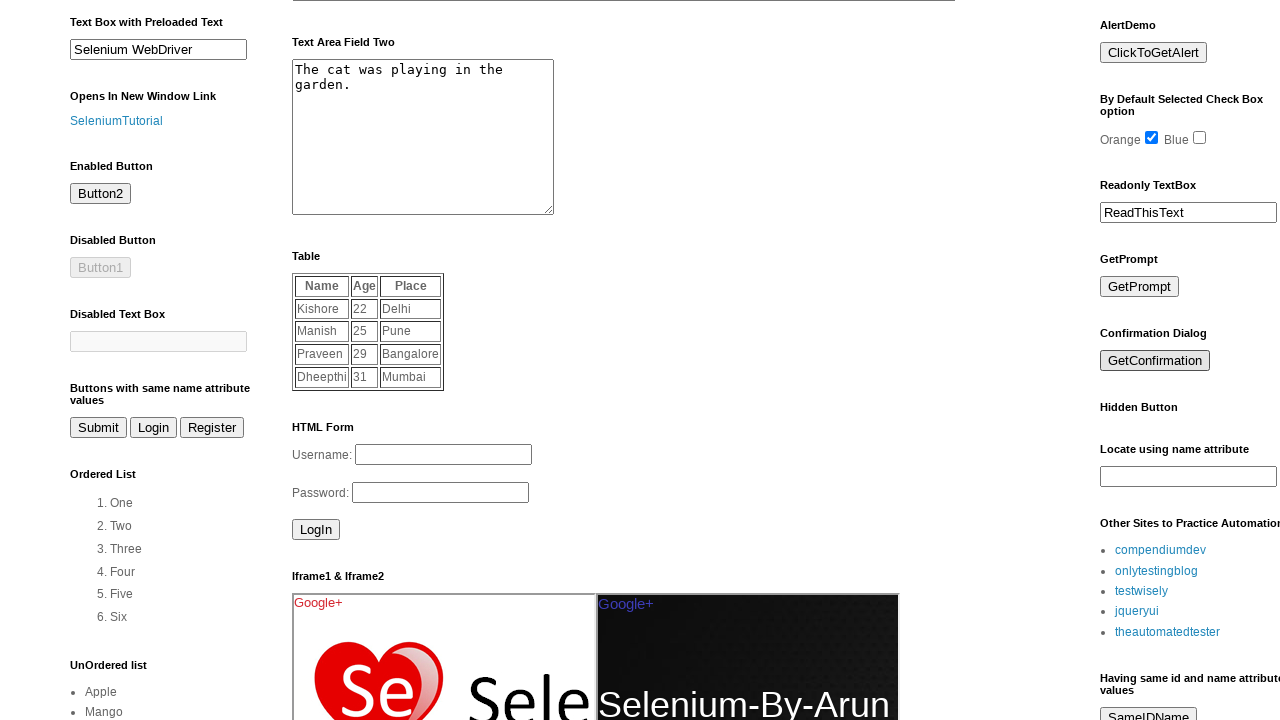